Tests dynamic loading with a 2-second implicit wait by clicking start button and verifying "Hello World!" text appears

Starting URL: https://automationfc.github.io/dynamic-loading/

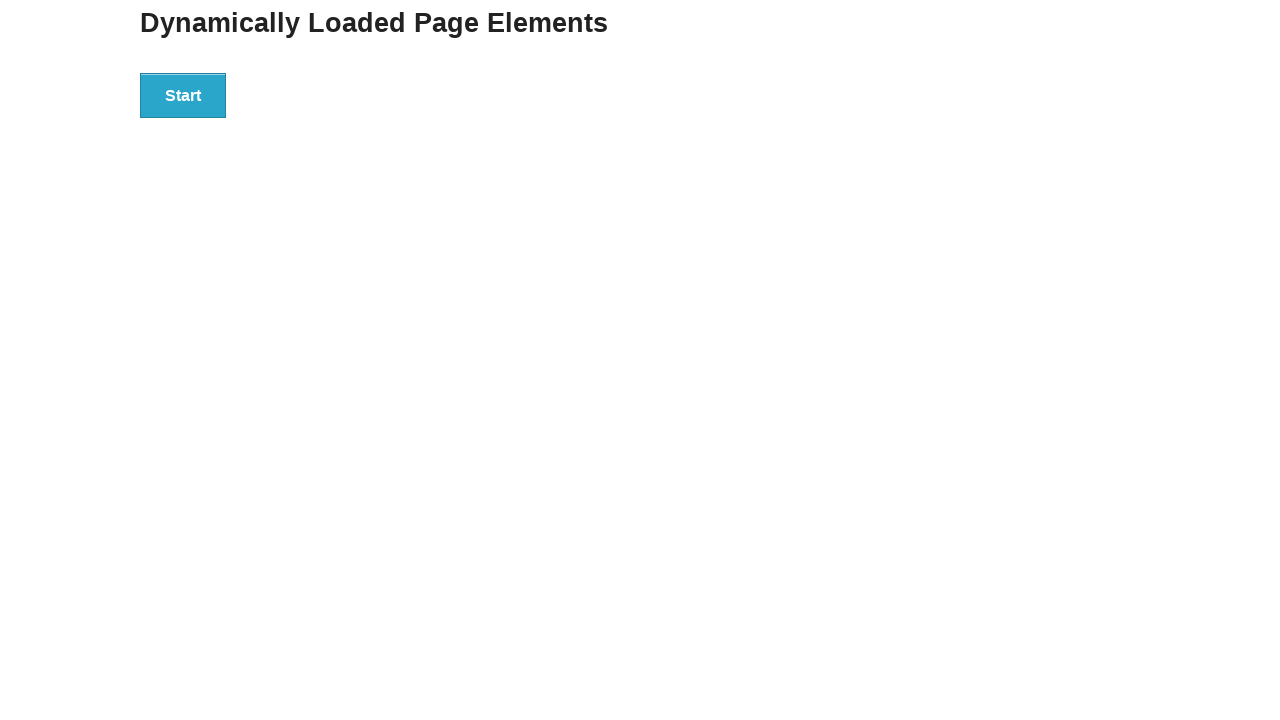

Navigated to dynamic loading test page
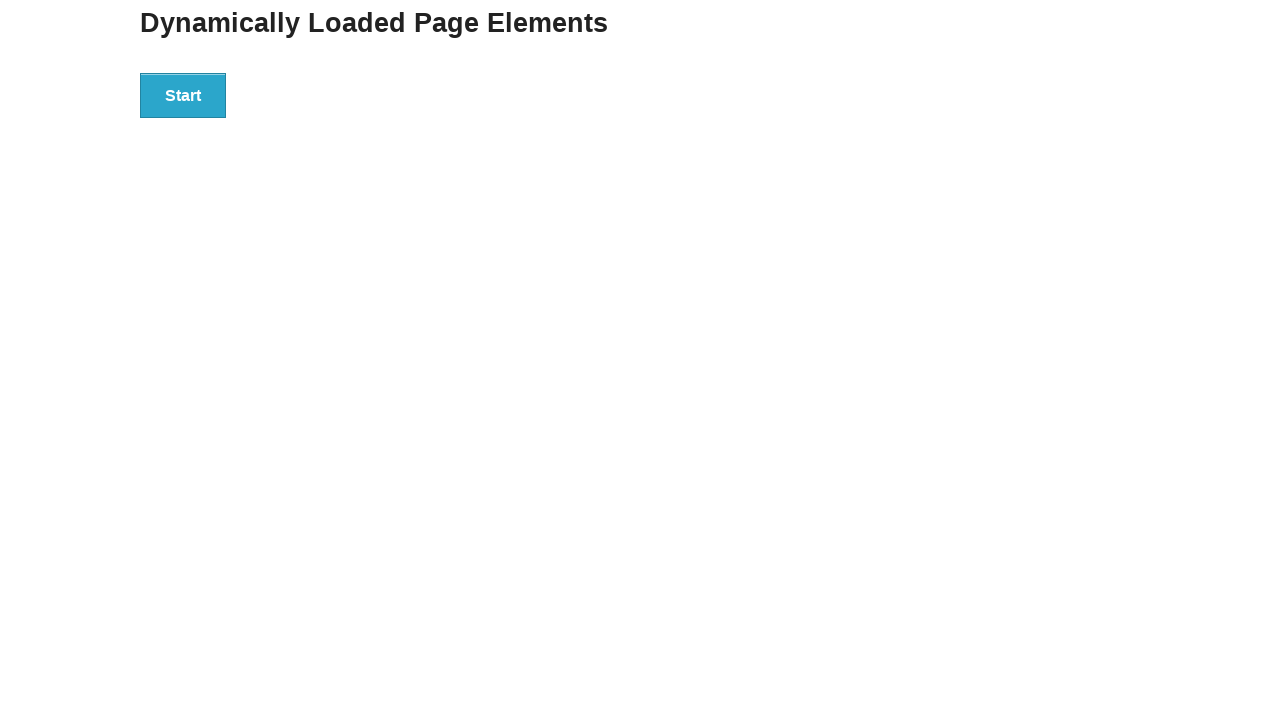

Clicked start button to trigger dynamic loading at (183, 95) on div#start>button
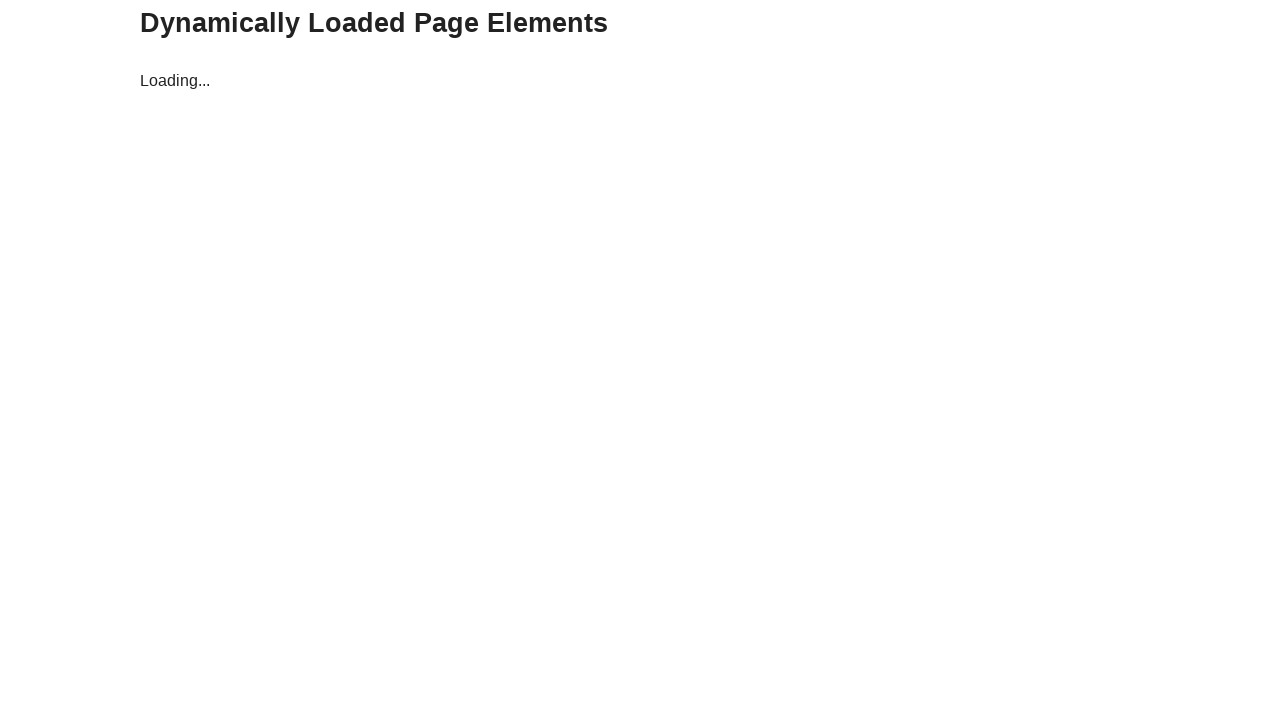

Hello World text did not appear within 2 second timeout - expected behavior
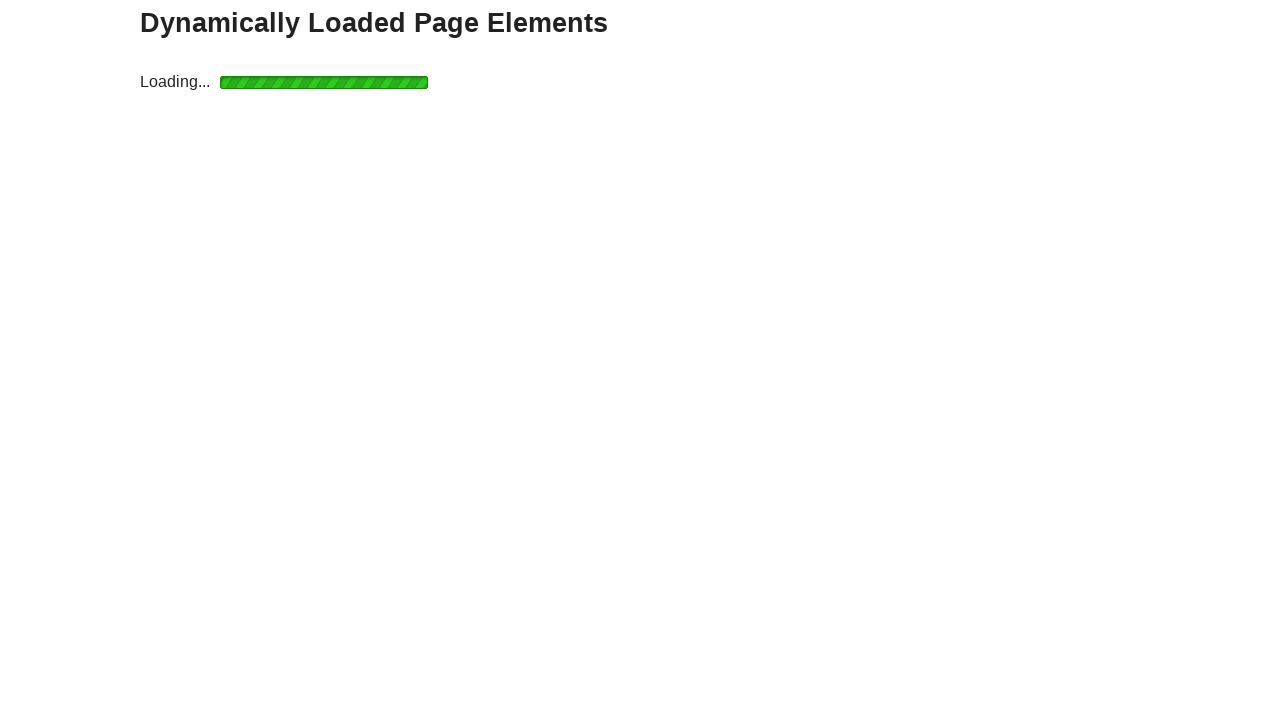

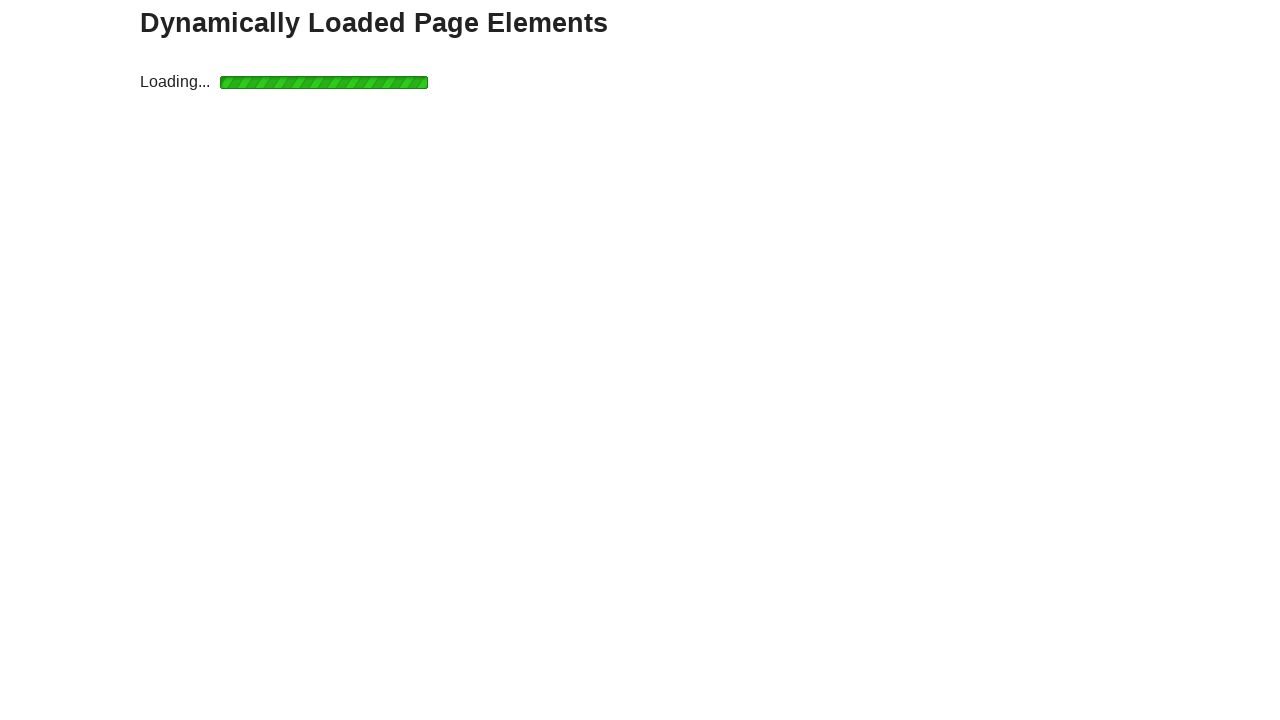